Tests browser zoom functionality by programmatically changing the page zoom level from 50% to 80% using JavaScript execution on a demo e-commerce site.

Starting URL: https://demo.nopcommerce.com/

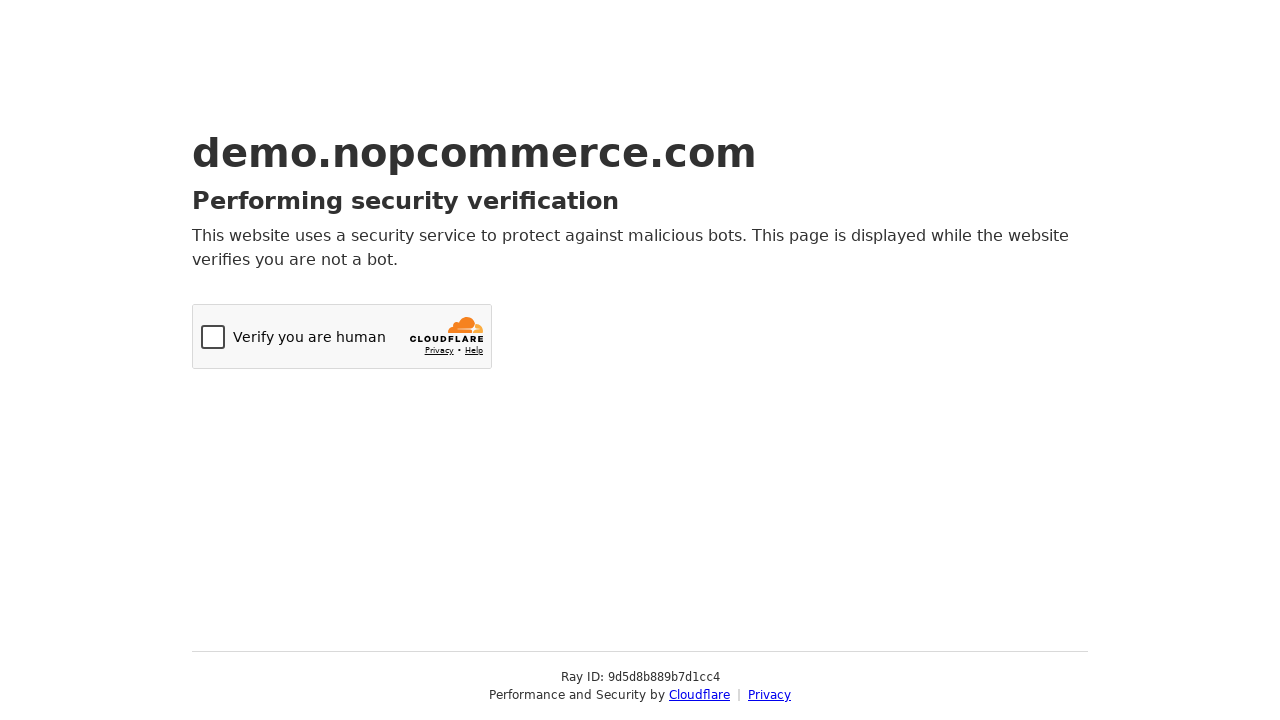

Set page zoom level to 50%
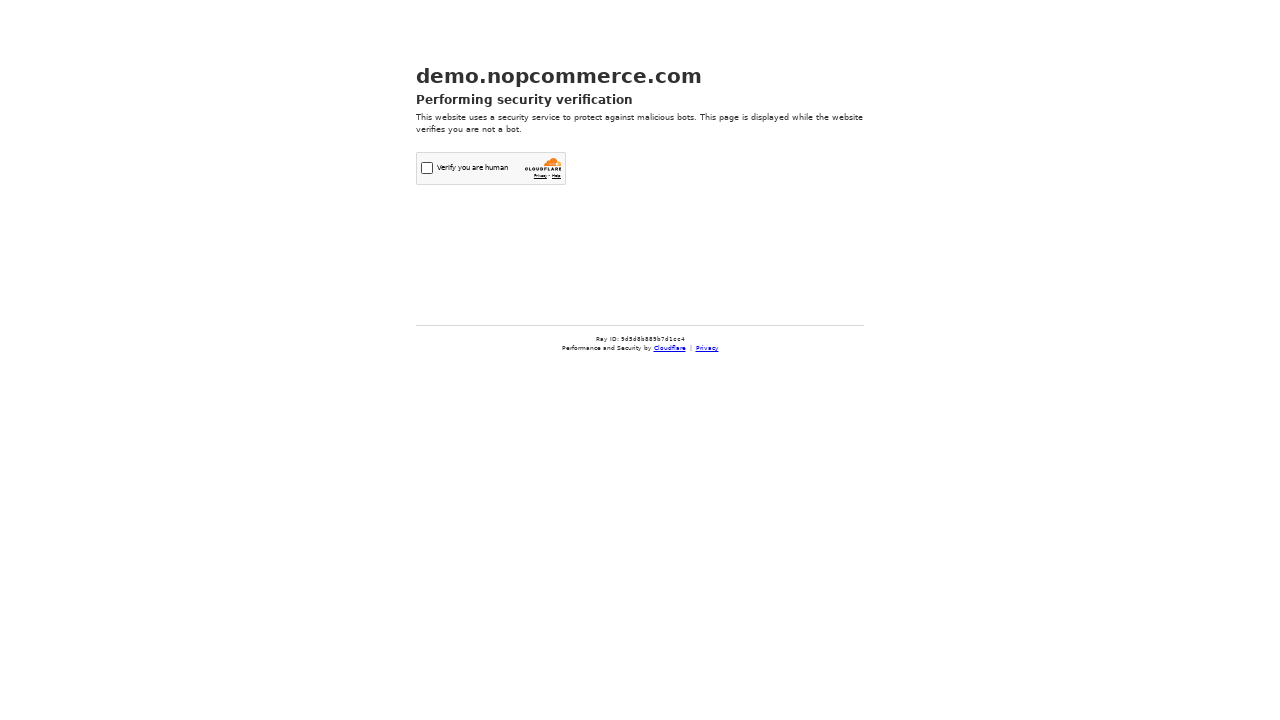

Waited 2 seconds to observe 50% zoom effect
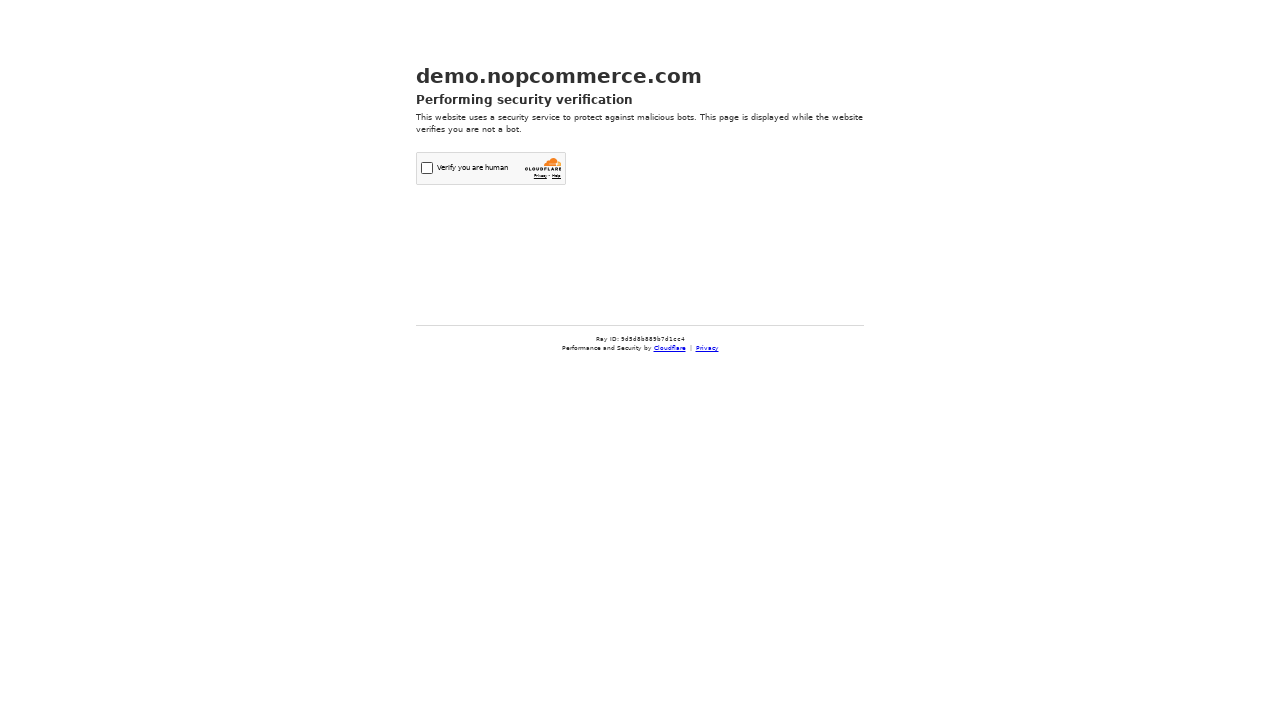

Set page zoom level to 80%
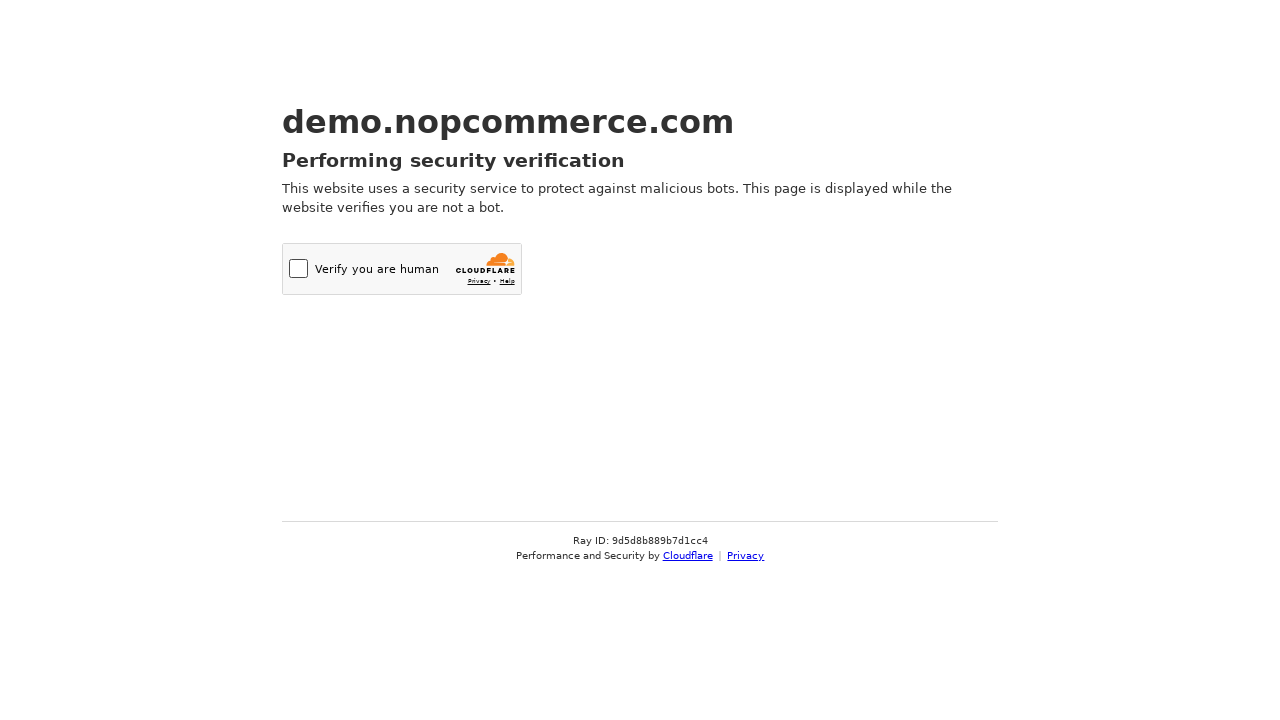

Waited 2 seconds to observe 80% zoom effect
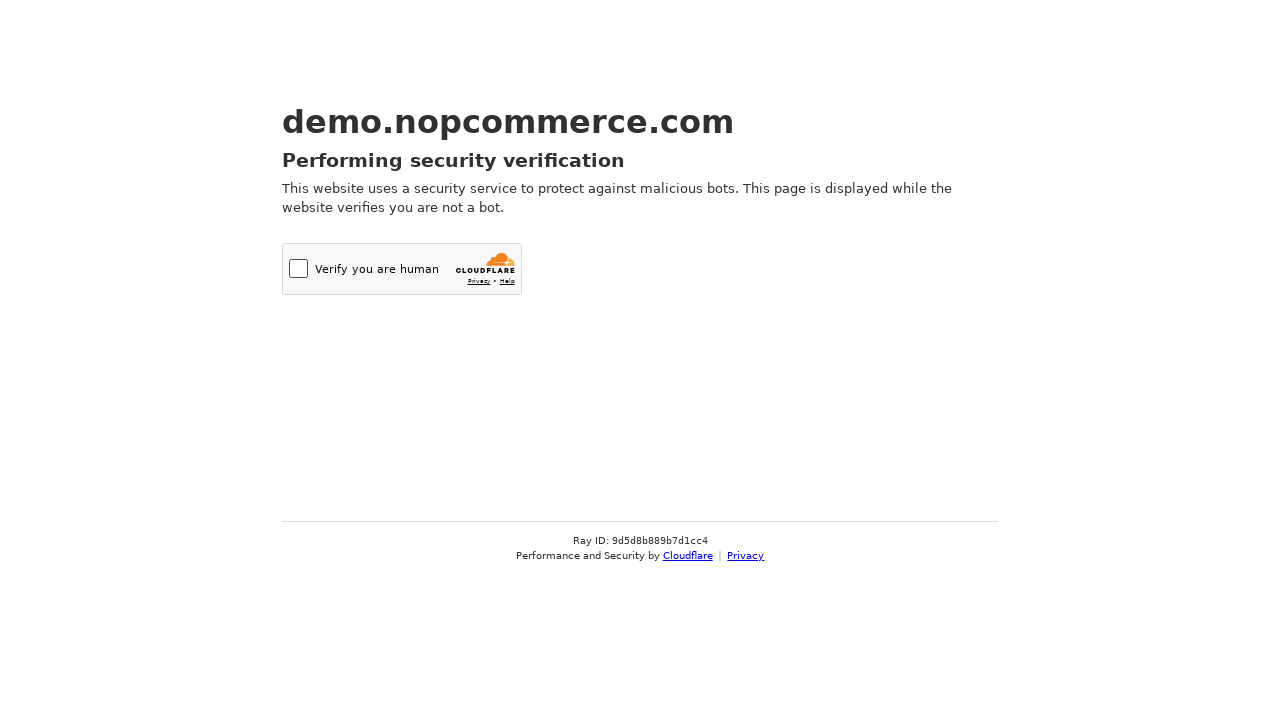

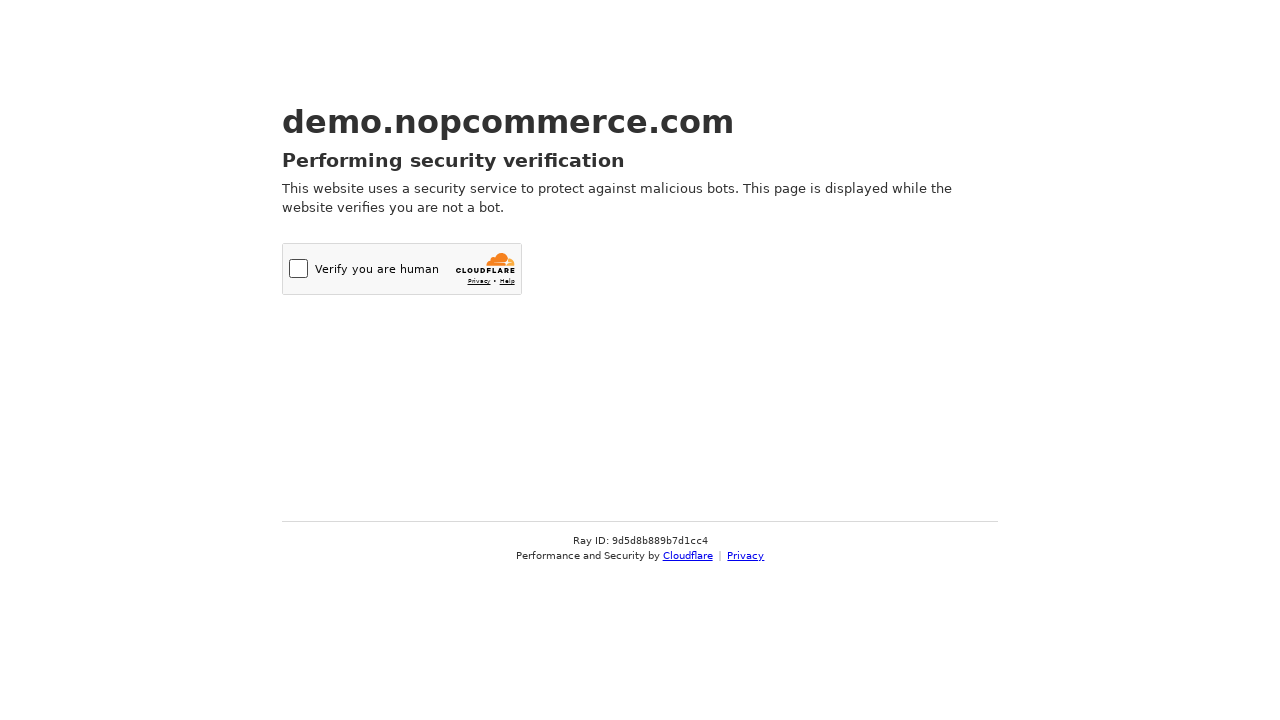